Tests back and forth navigation by clicking an A/B Testing link, verifying the page title, navigating back to the home page, and verifying the home page title.

Starting URL: https://practice.cydeo.com

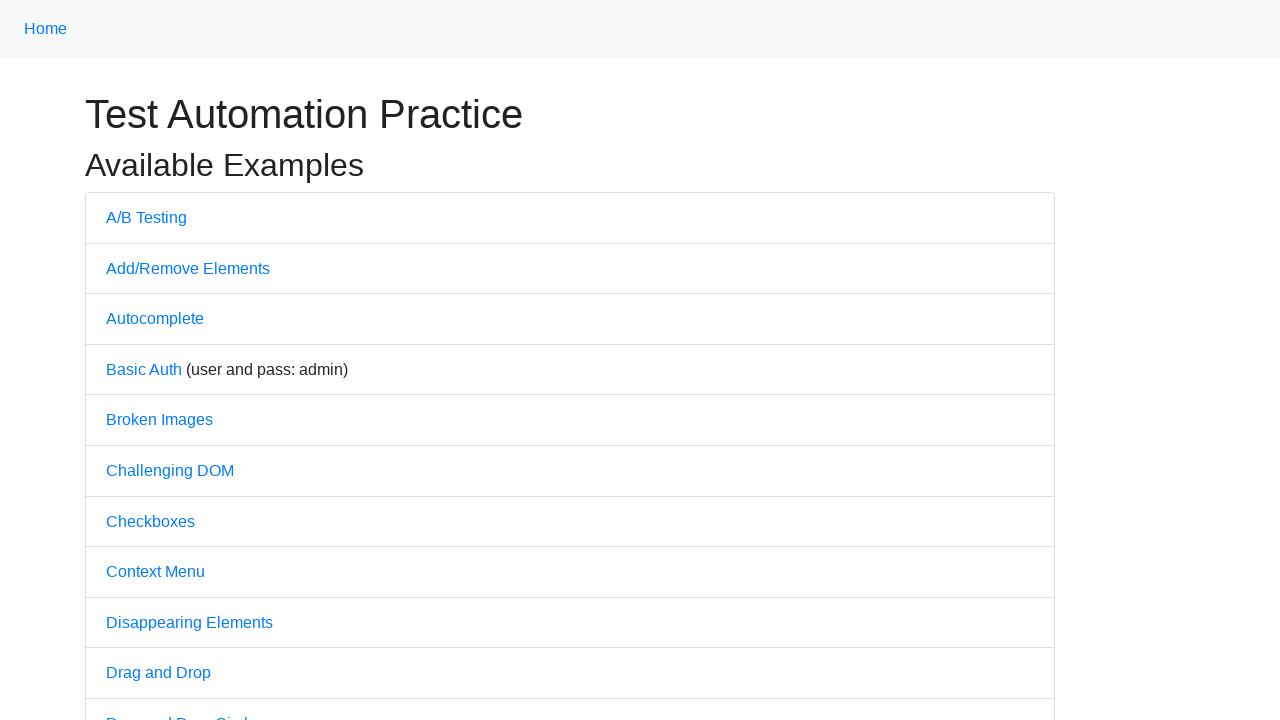

Clicked on 'A/B Testing' link at (146, 217) on a:text('A/B Testing')
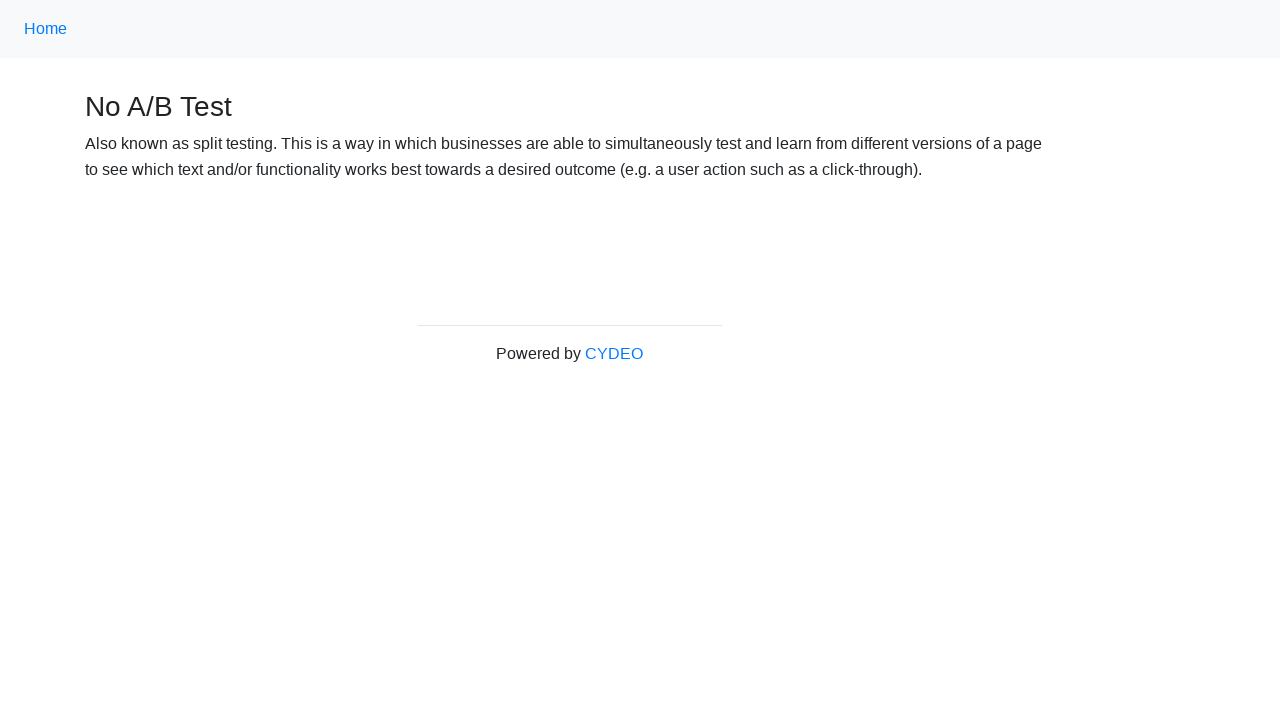

Waited for A/B Testing page to load
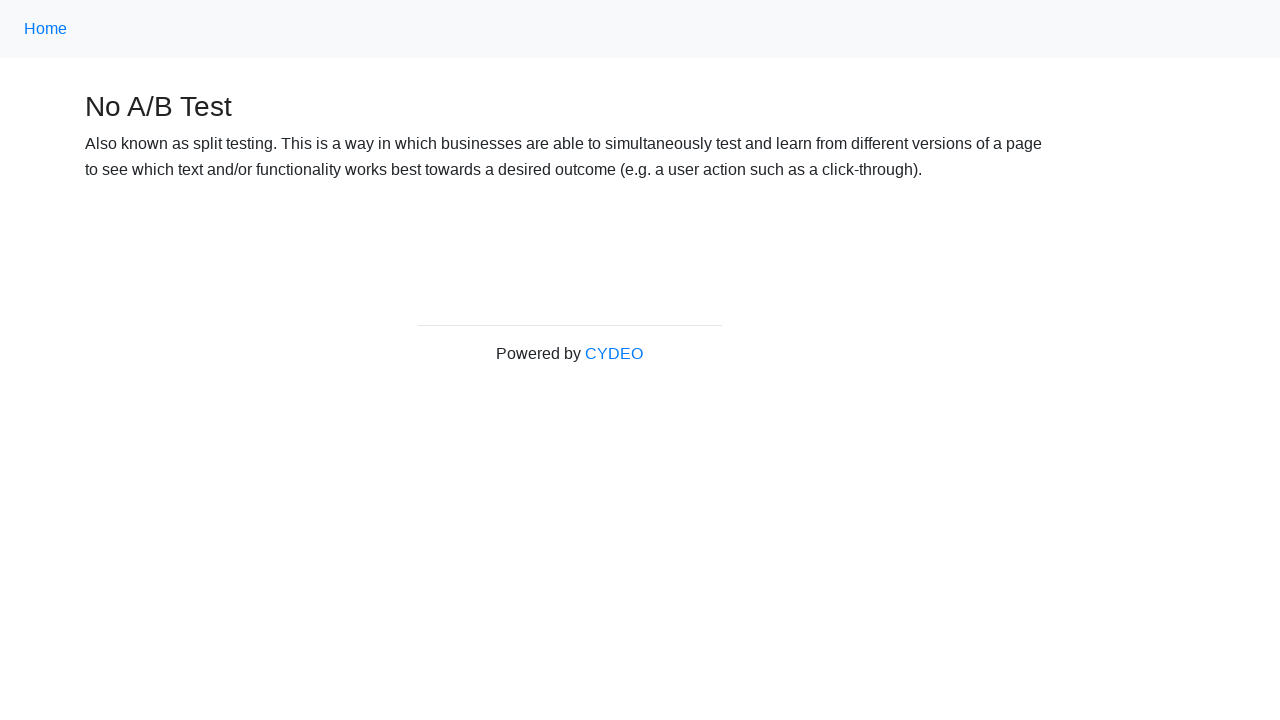

Verified page title is 'No A/B Test'
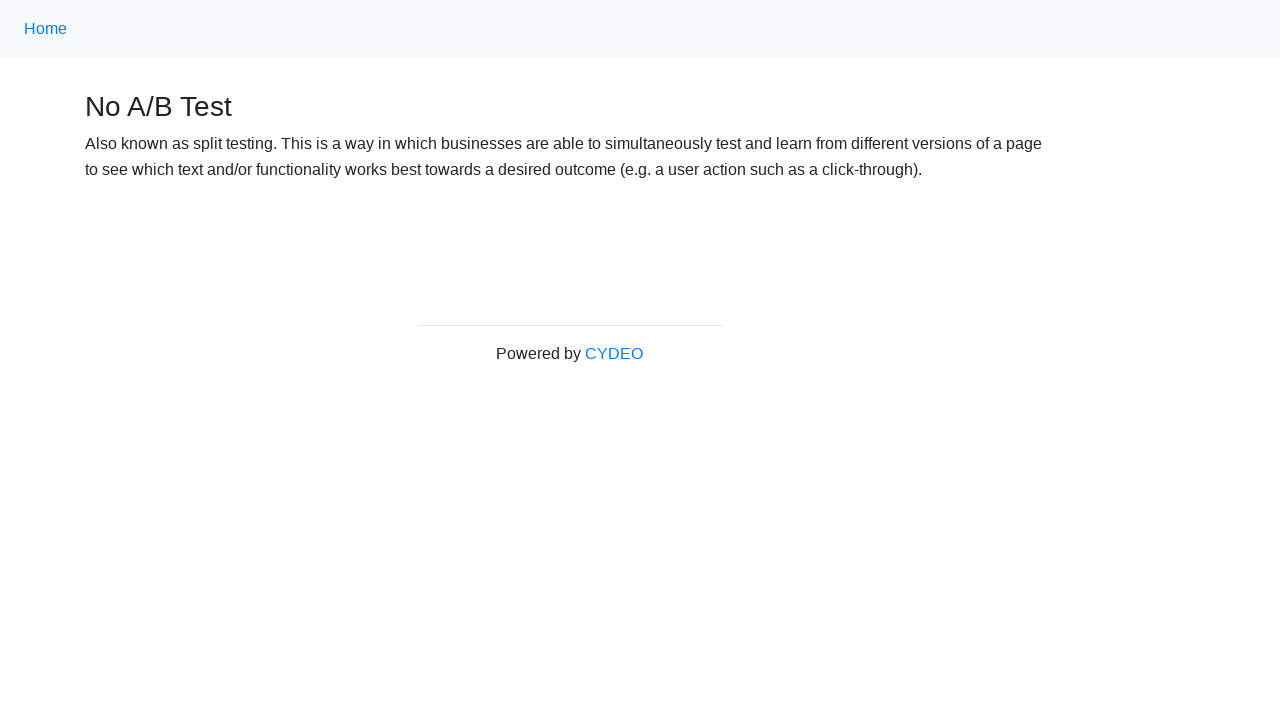

Navigated back to home page
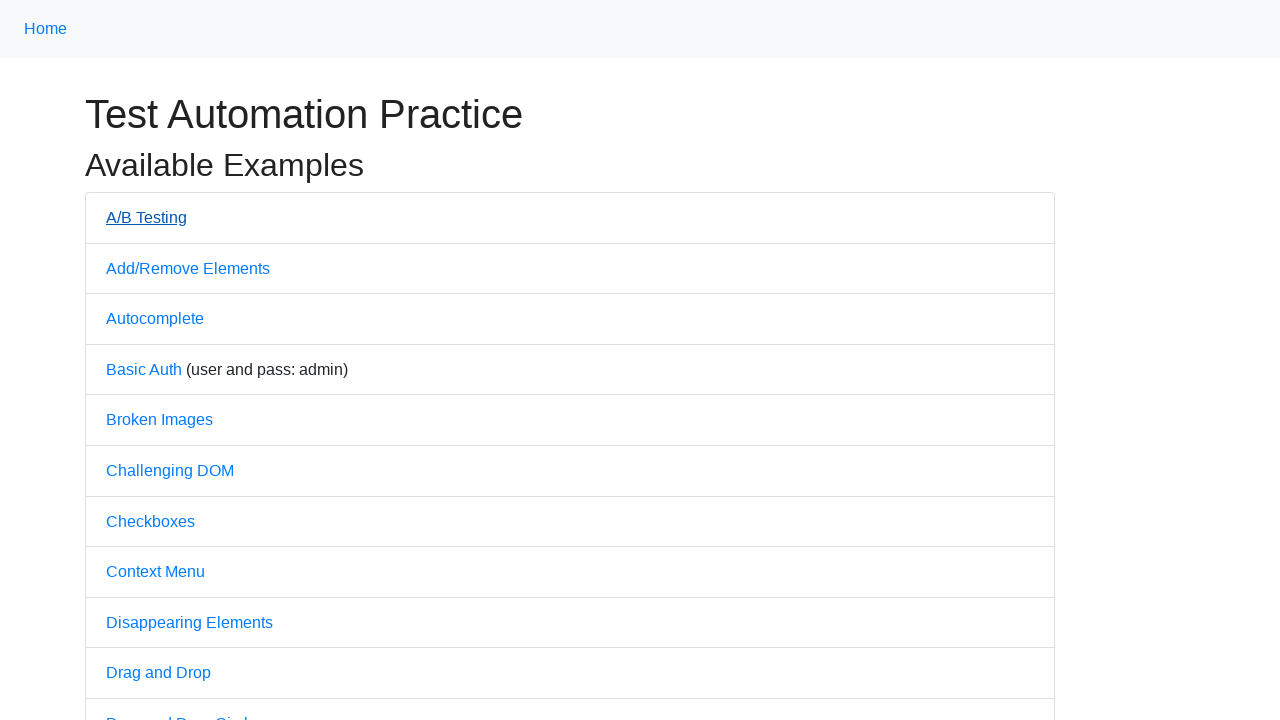

Waited for home page to load
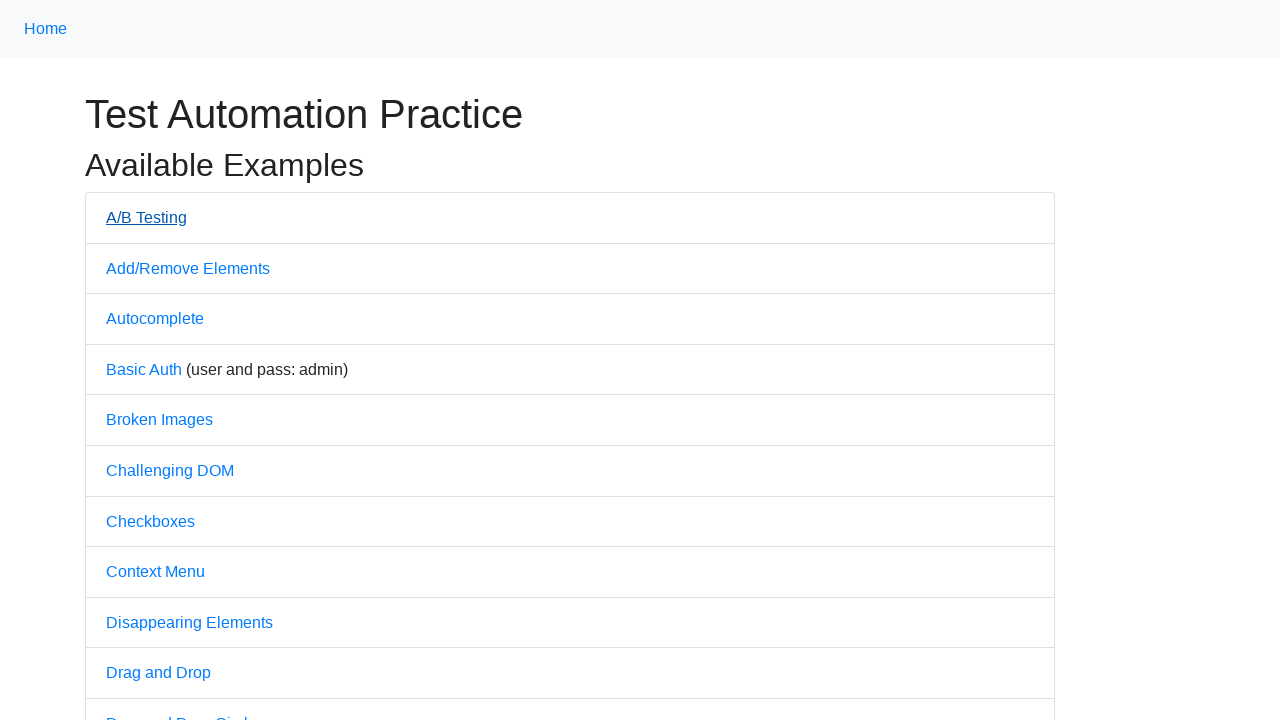

Verified home page title is 'Practice'
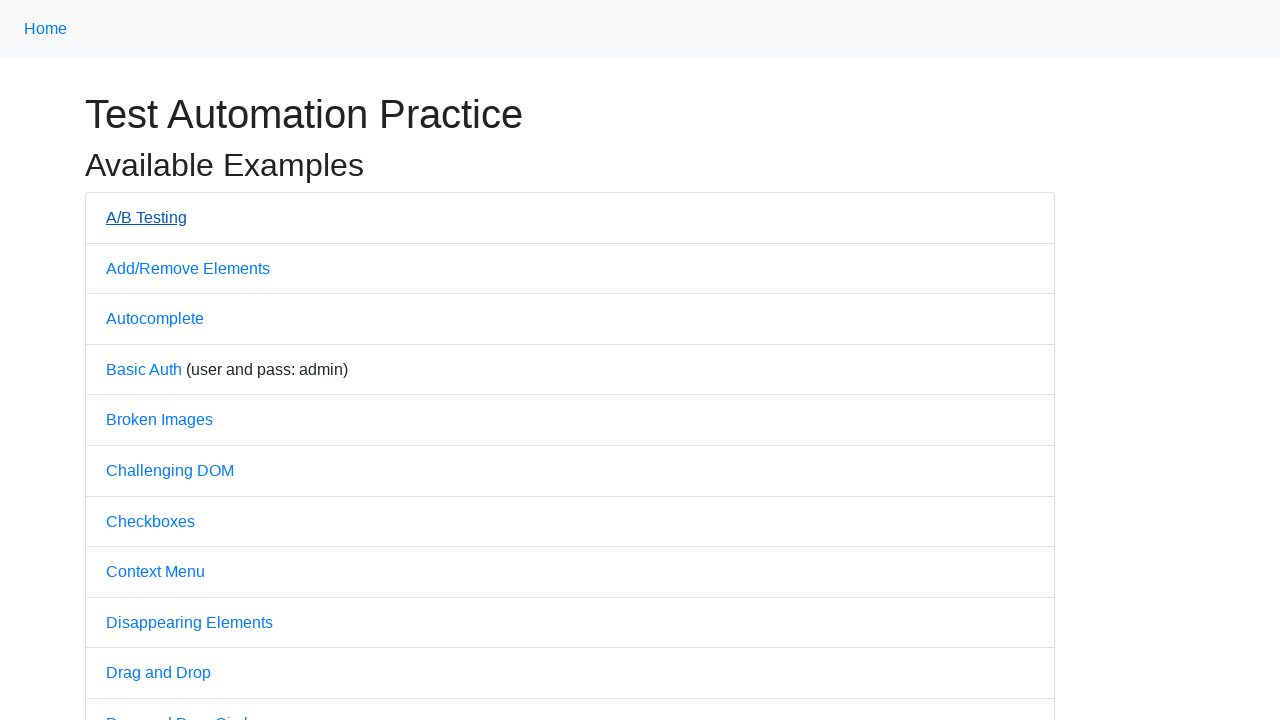

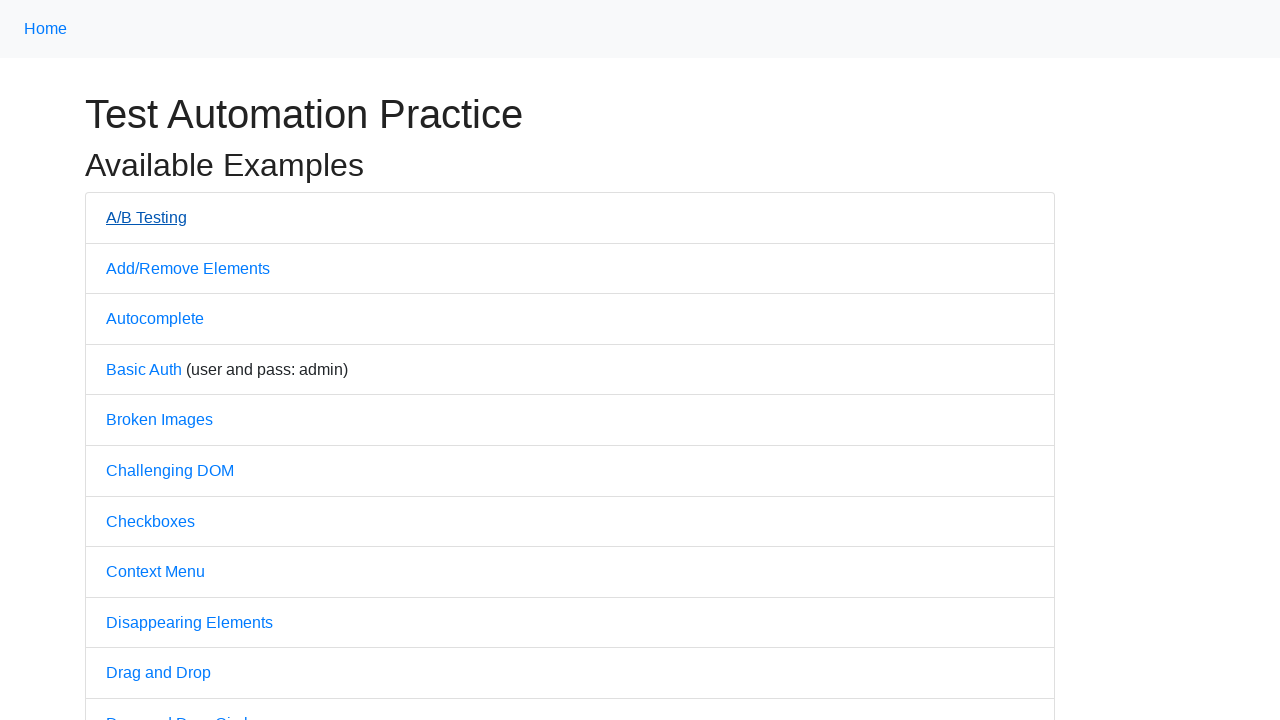